Tests drag and drop functionality by dragging an element and dropping it onto a target element within an iframe

Starting URL: https://jqueryui.com/droppable

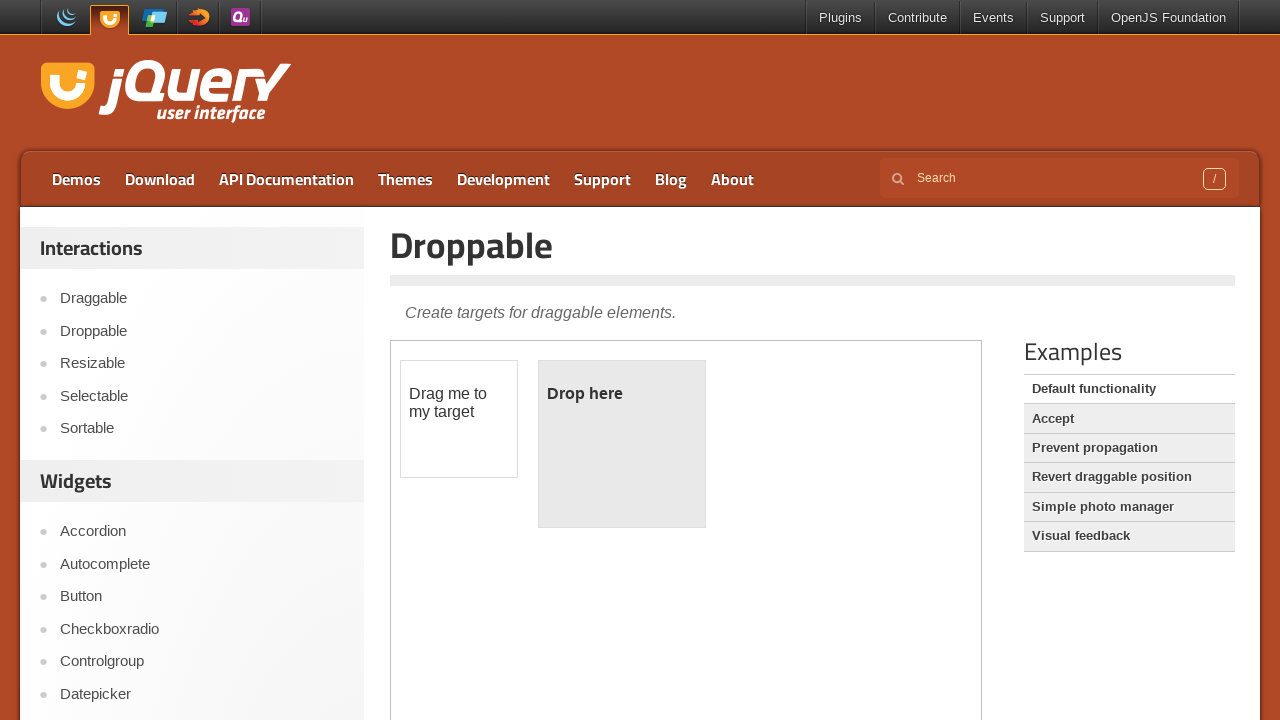

Located the first iframe containing the drag and drop demo
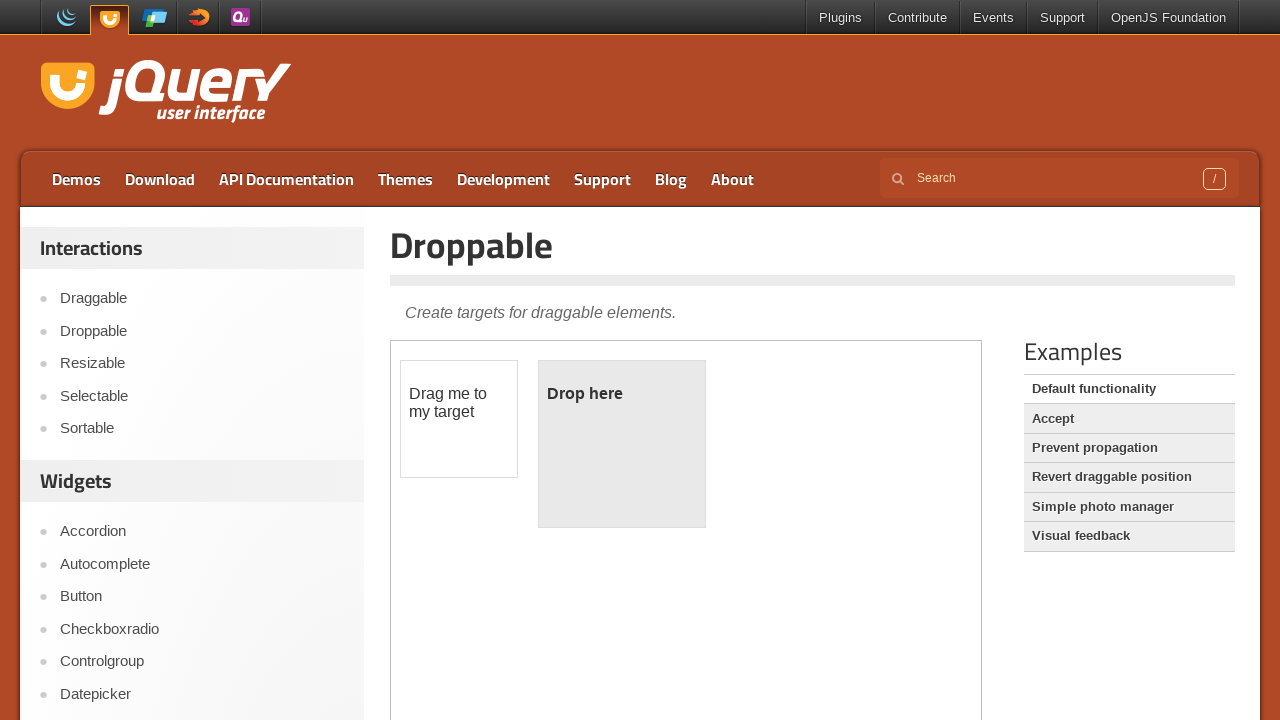

Located the draggable element with ID 'draggable'
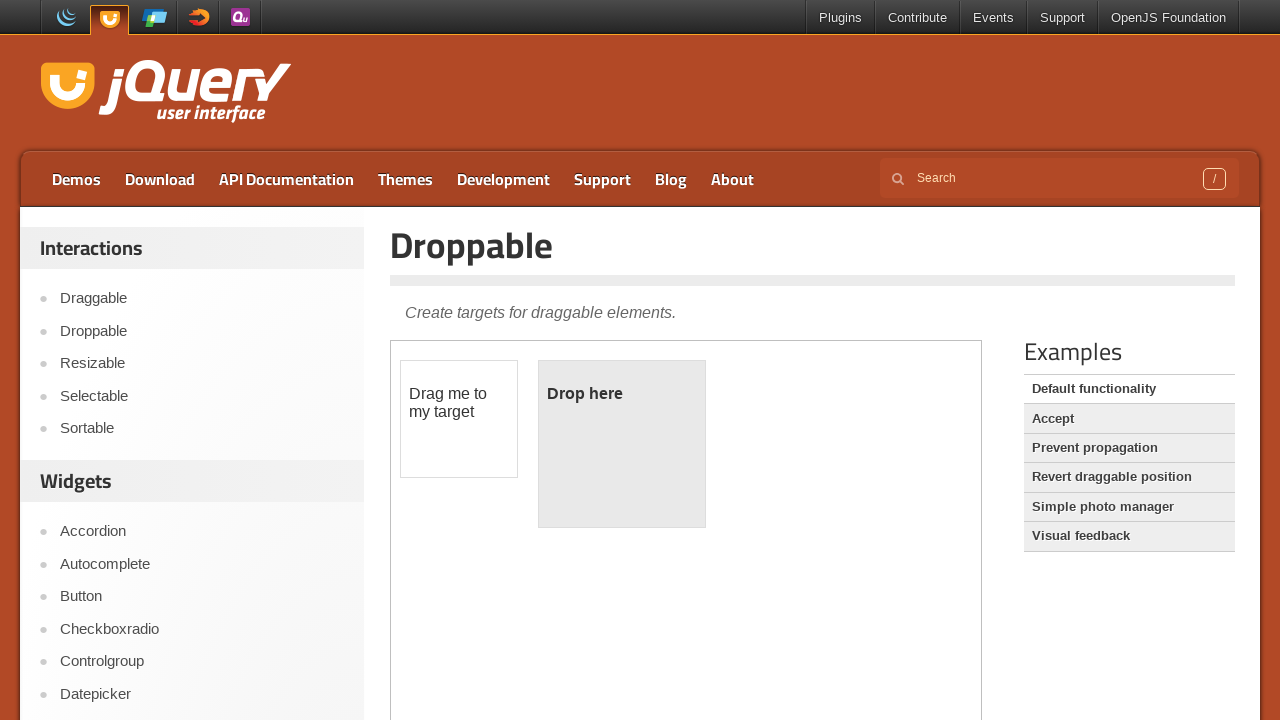

Located the droppable target element with ID 'droppable'
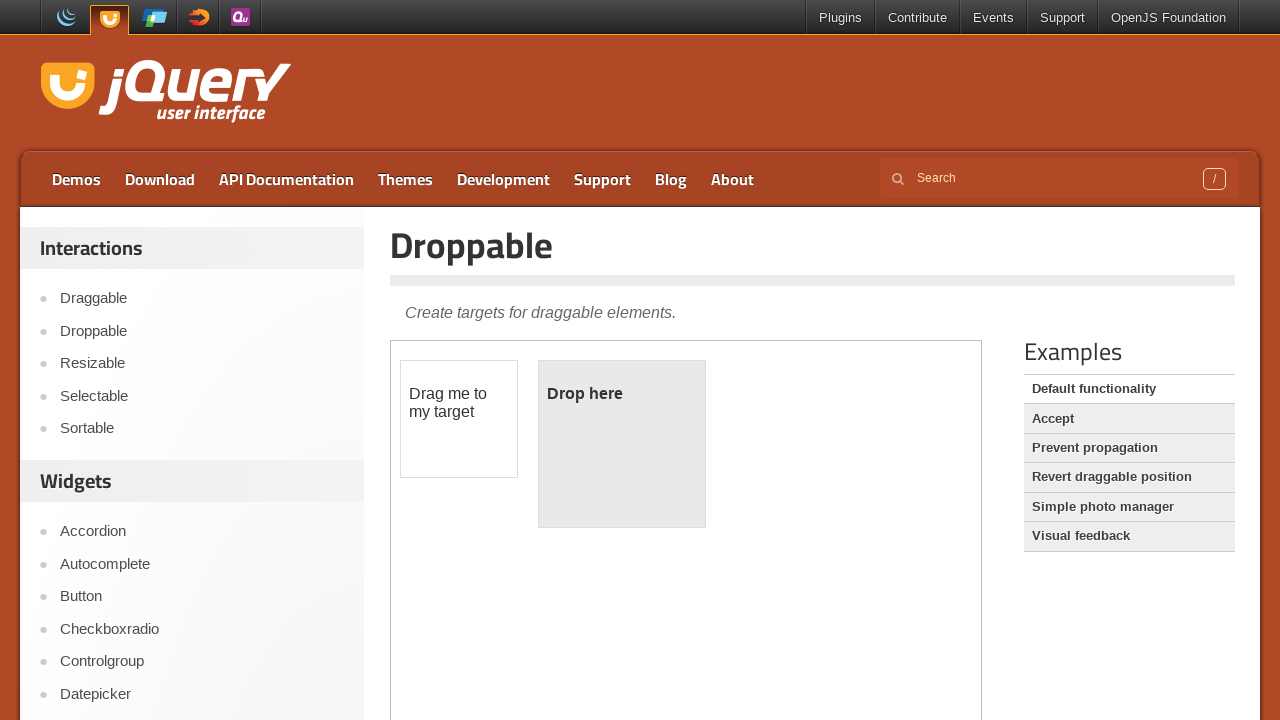

Dragged the draggable element and dropped it onto the droppable target at (622, 444)
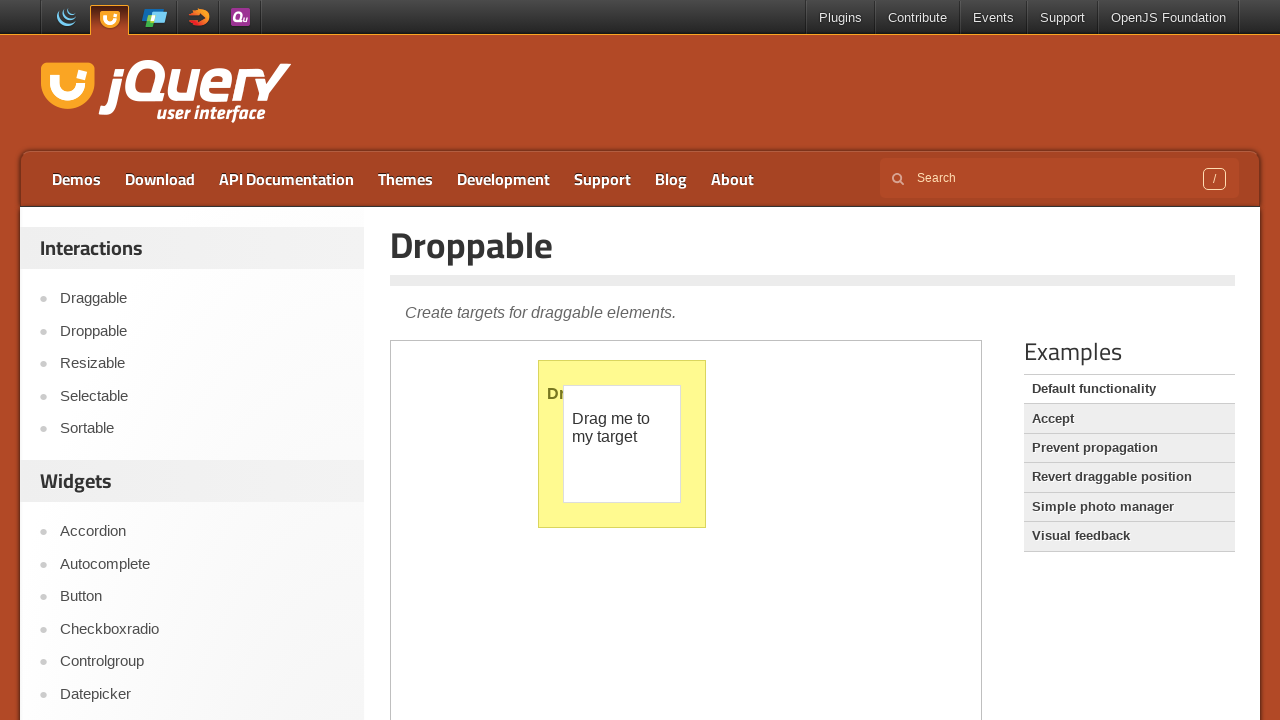

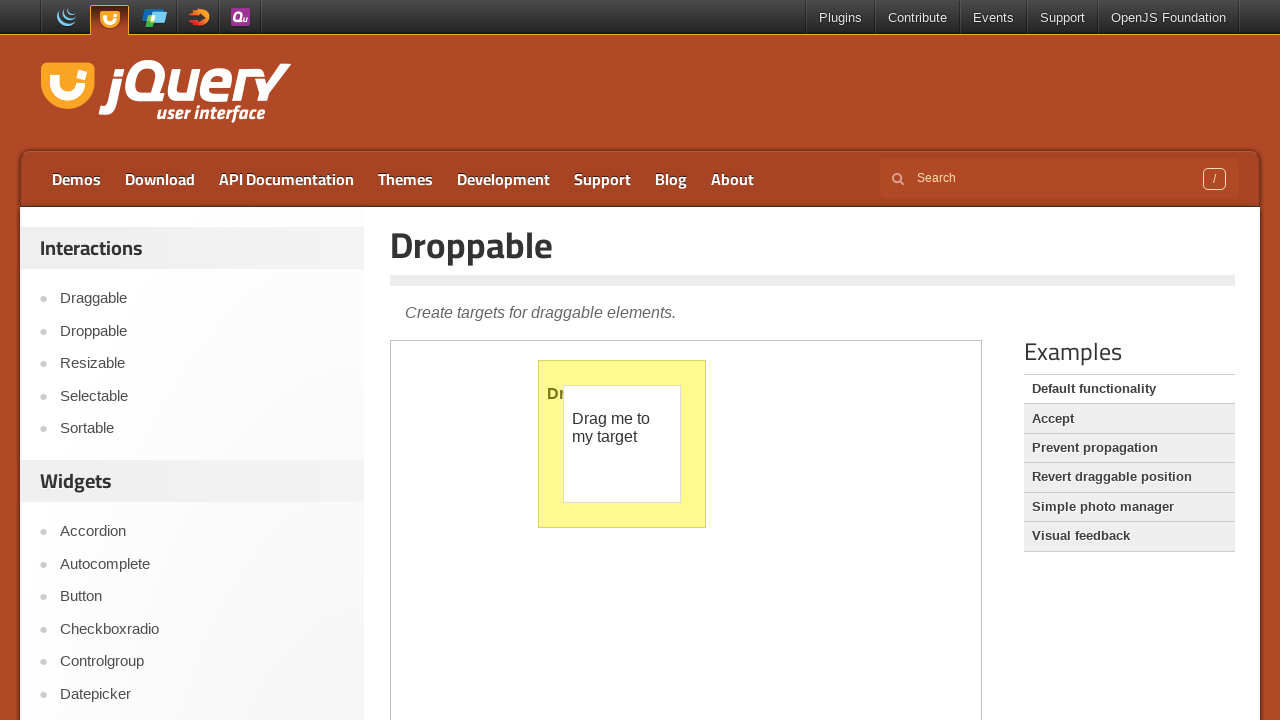